Tests window/tab handling by clicking a link that opens a new window, switching to it, and verifying the new window's title

Starting URL: https://the-internet.herokuapp.com/windows

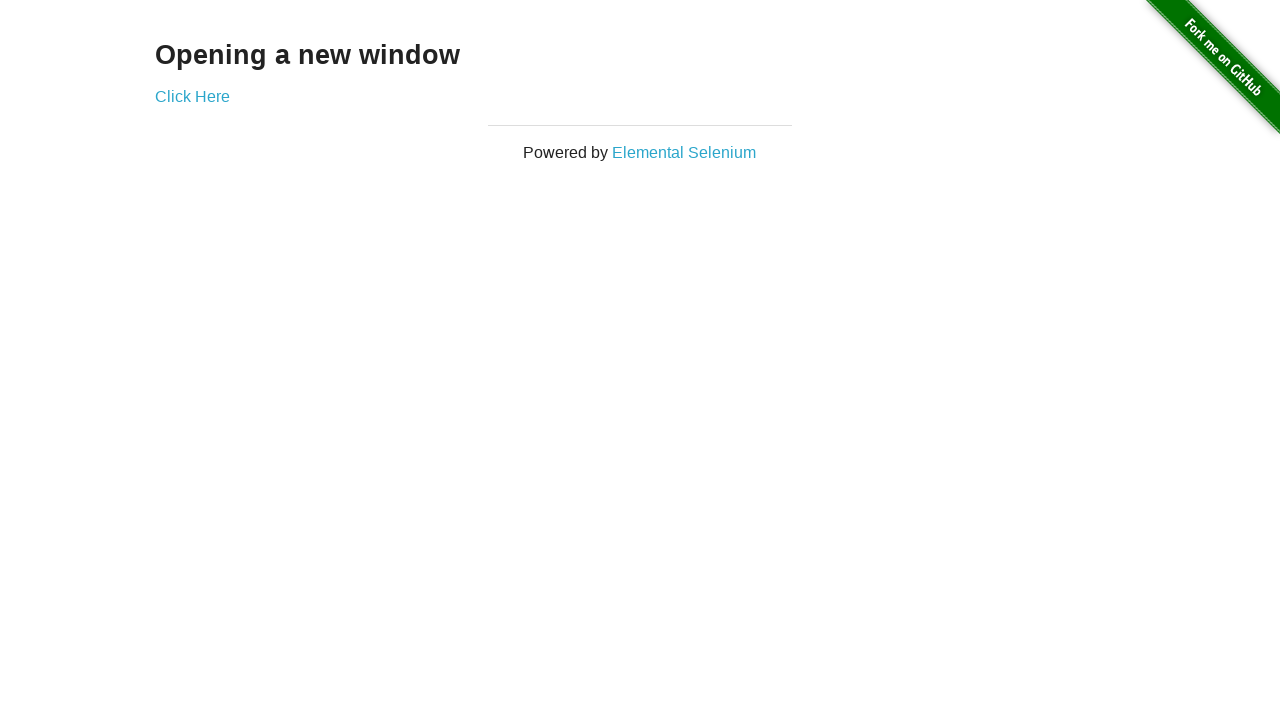

Clicked 'Click Here' link to open new window at (192, 96) on text=Click Here
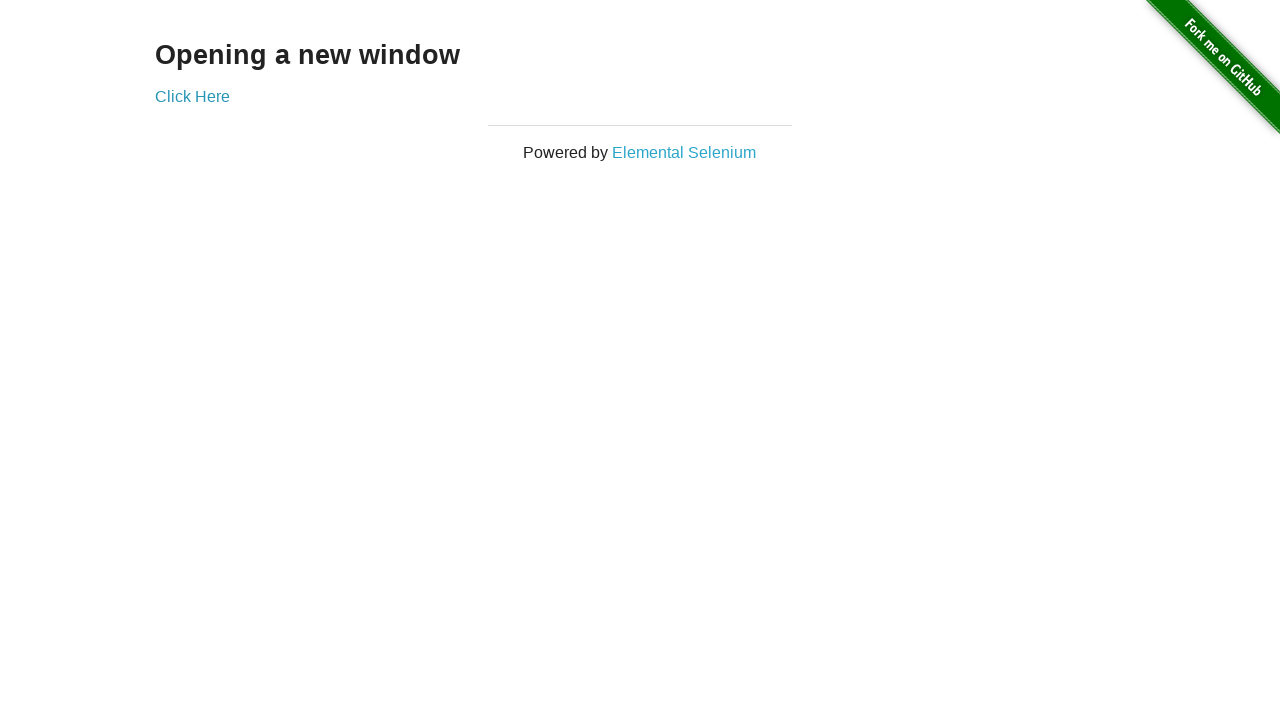

New window/tab opened and captured
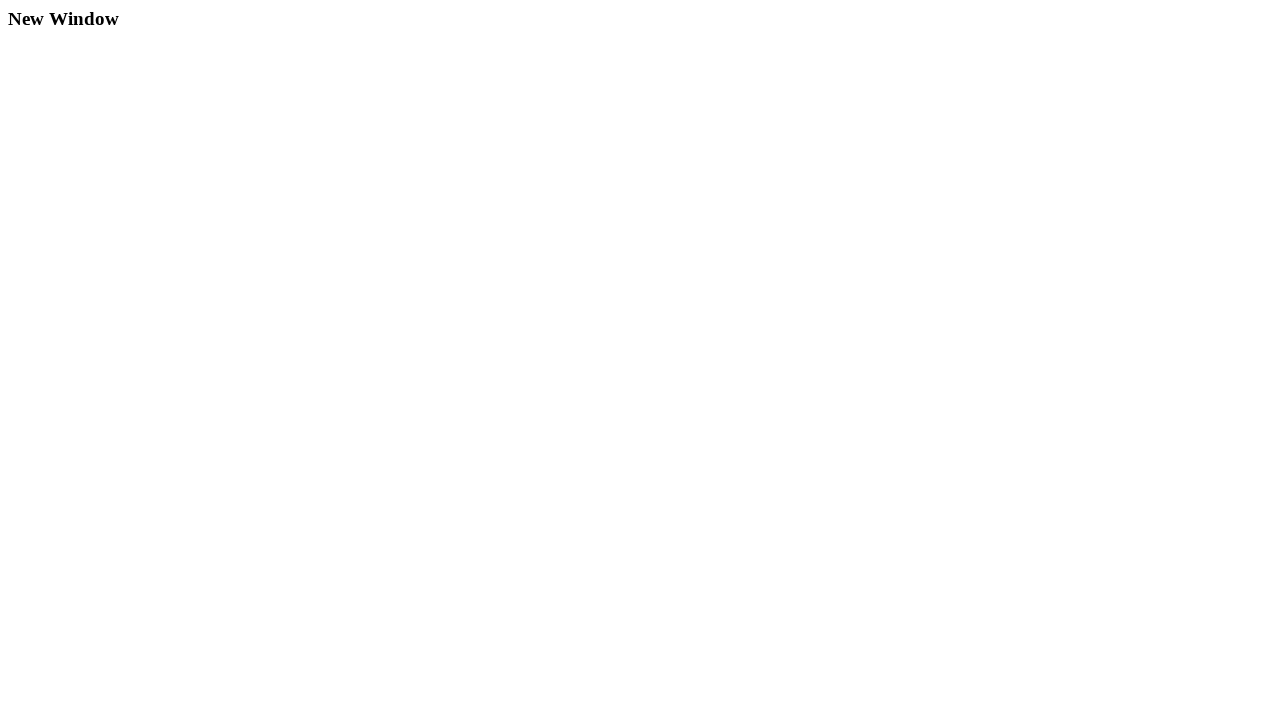

Verified new window title is 'New Window'
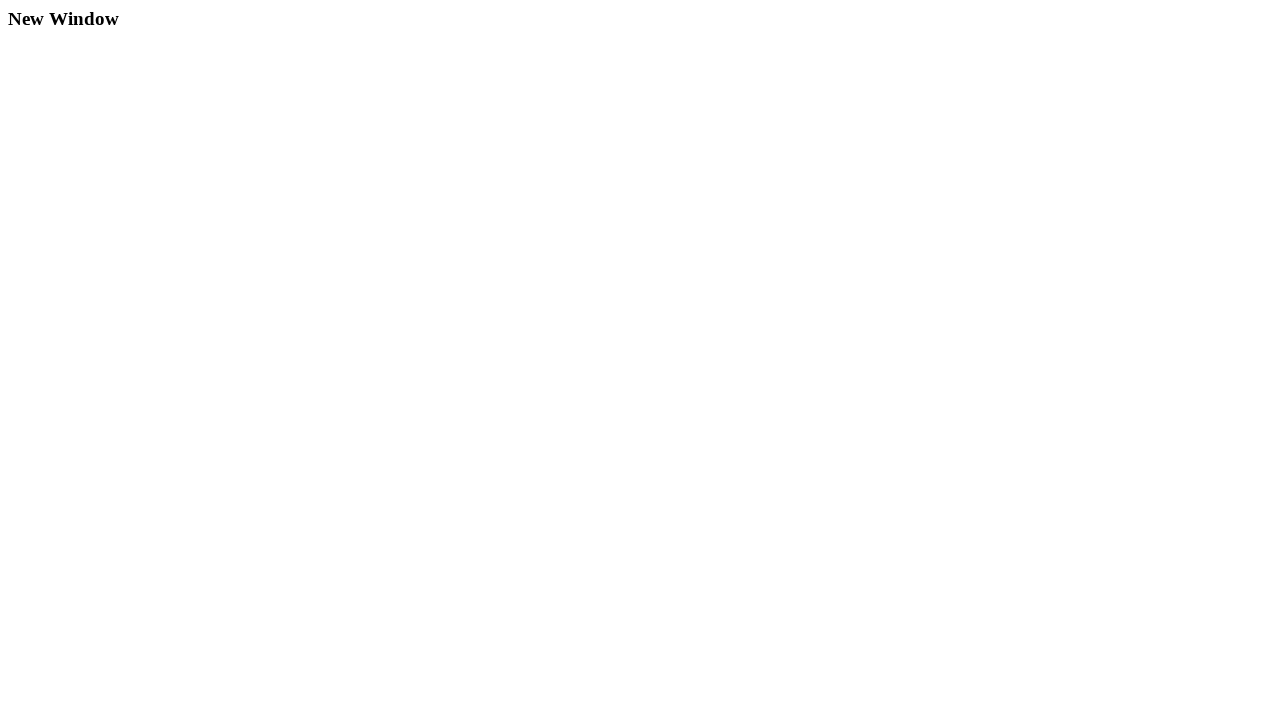

Verified new window title is not 'The Internet'
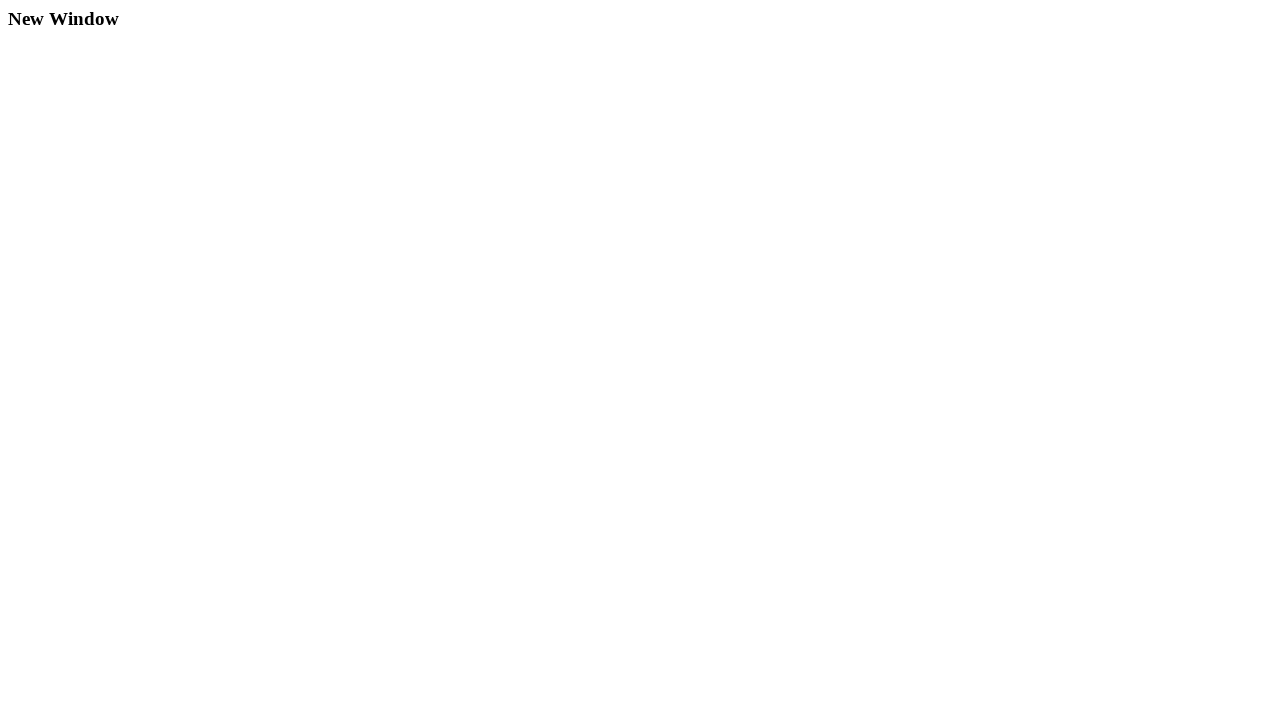

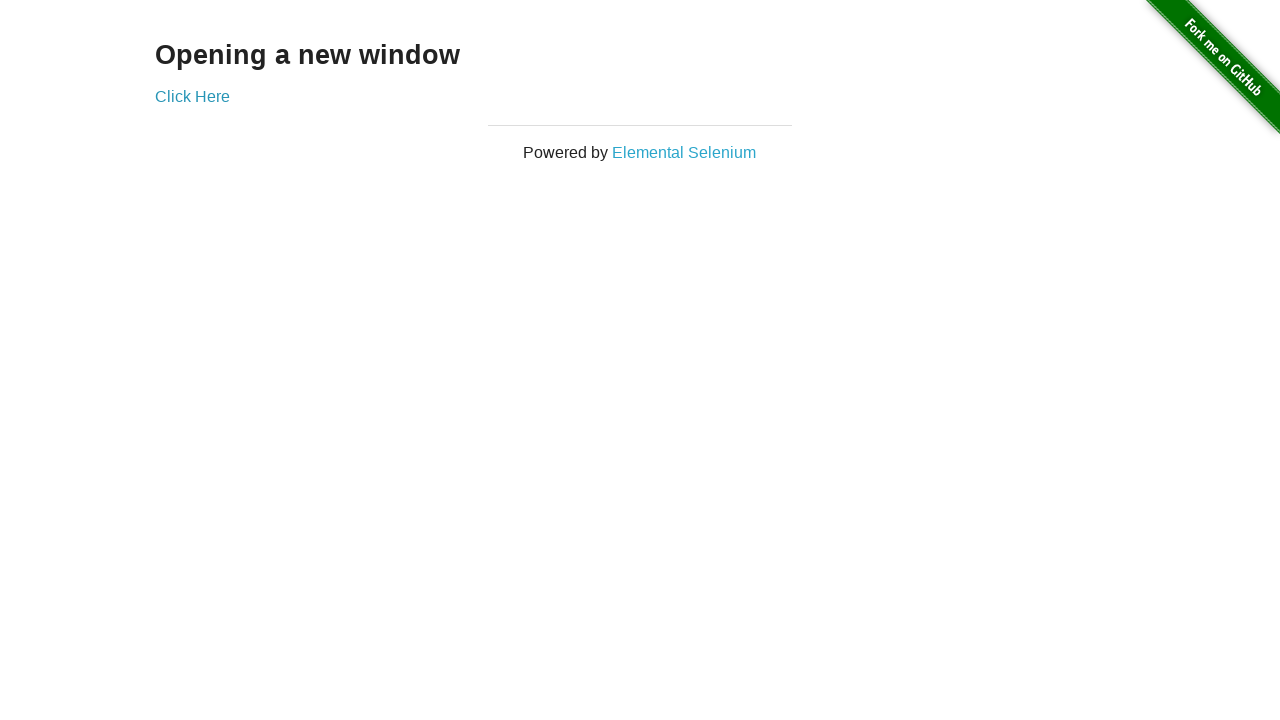